Tests clicking on an authentication toggle element

Starting URL: https://minfin.com.ua/ua/

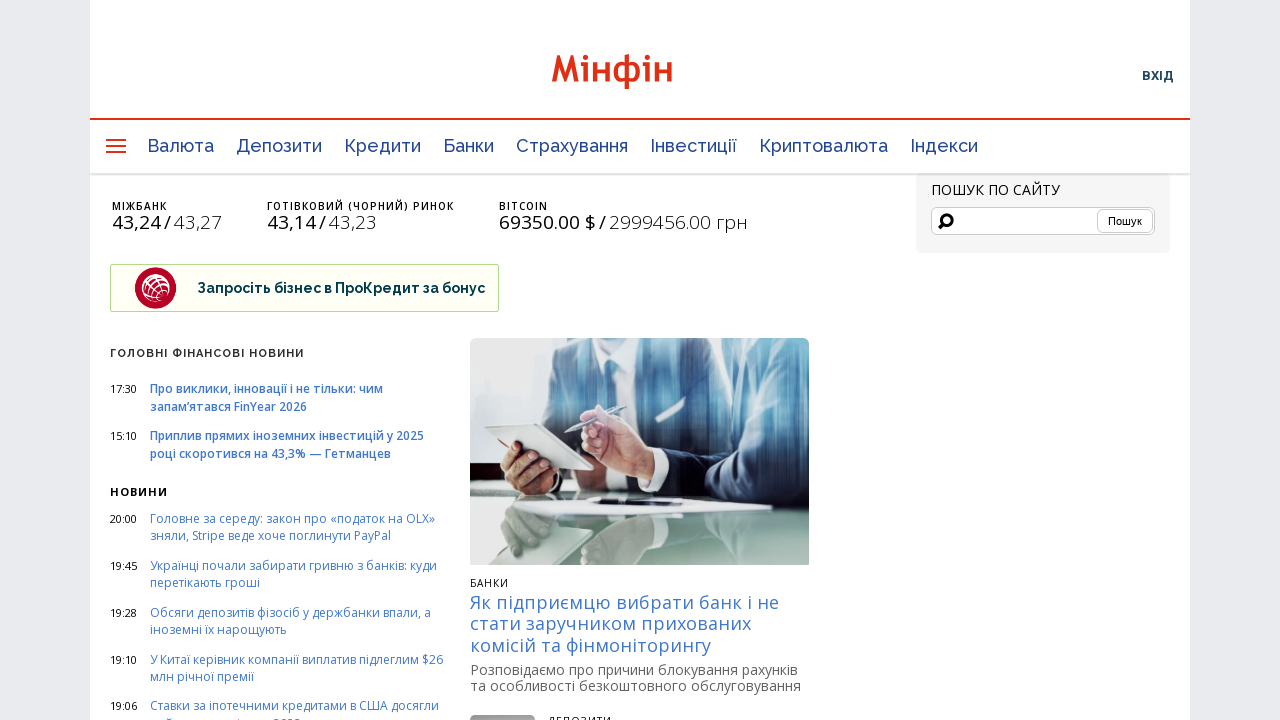

Clicked on authentication toggle element at (1158, 76) on div.js-toggle-auth
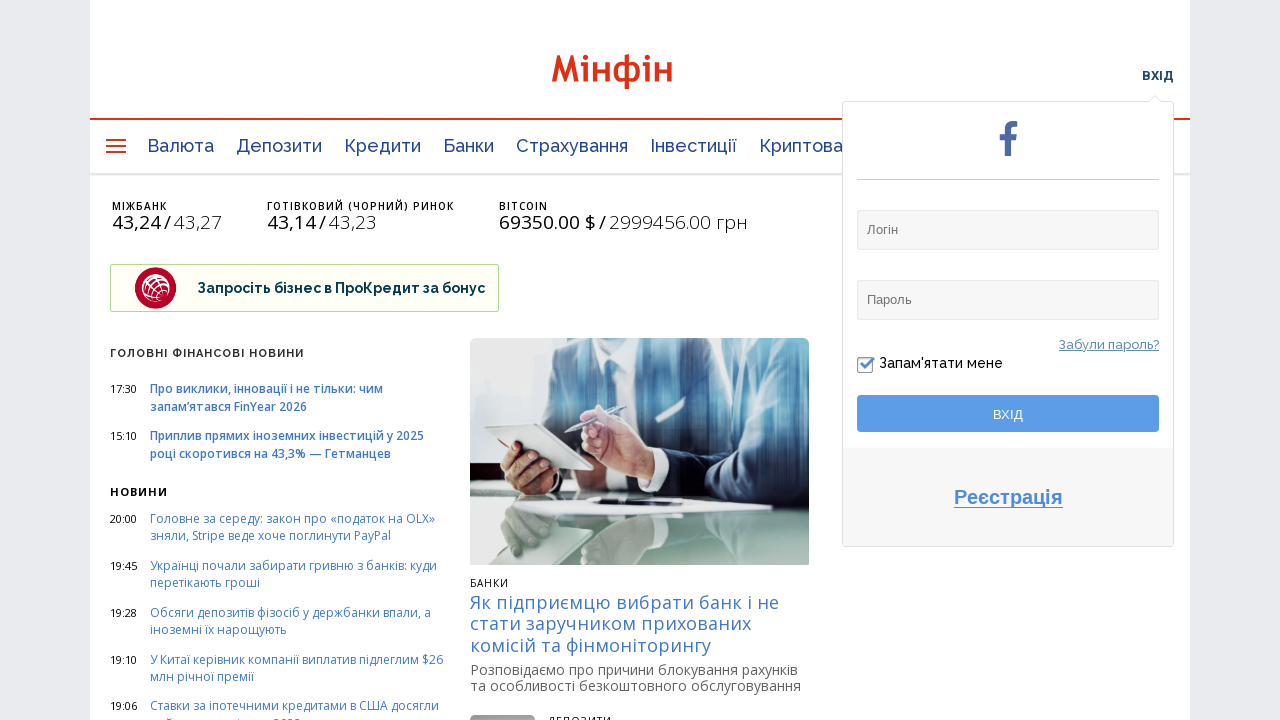

Waited 1000ms for authentication toggle action to complete
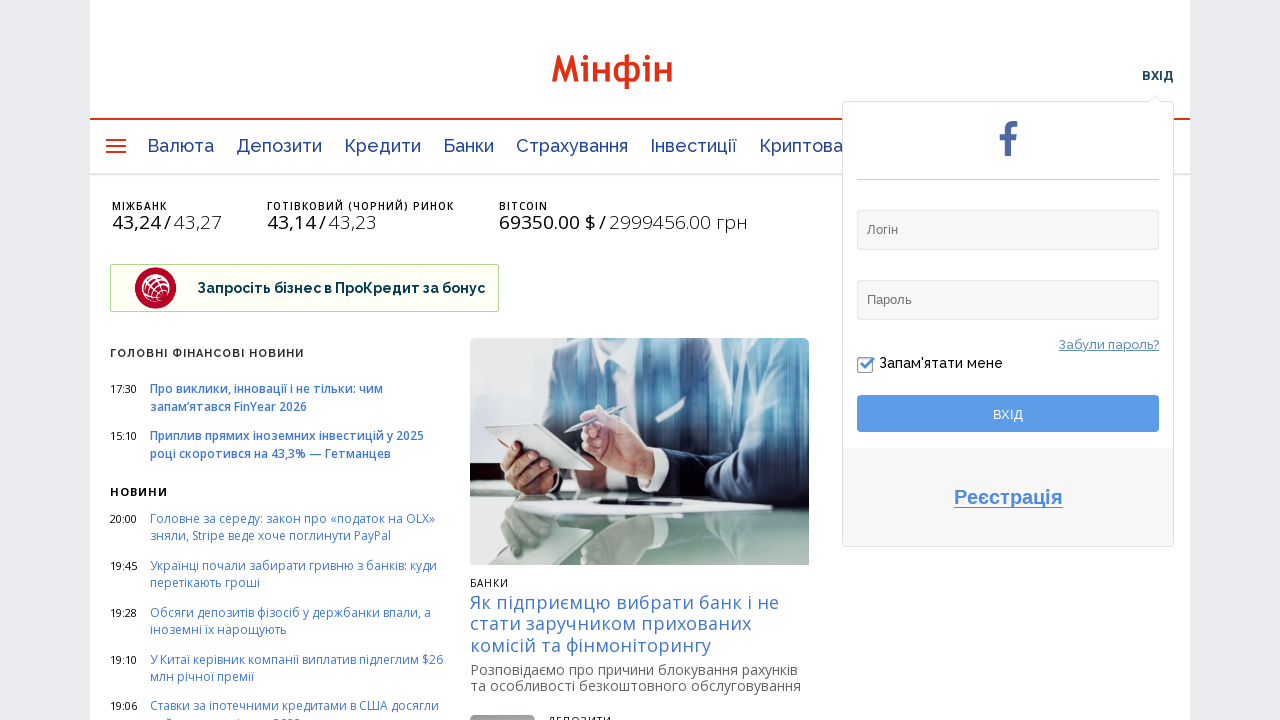

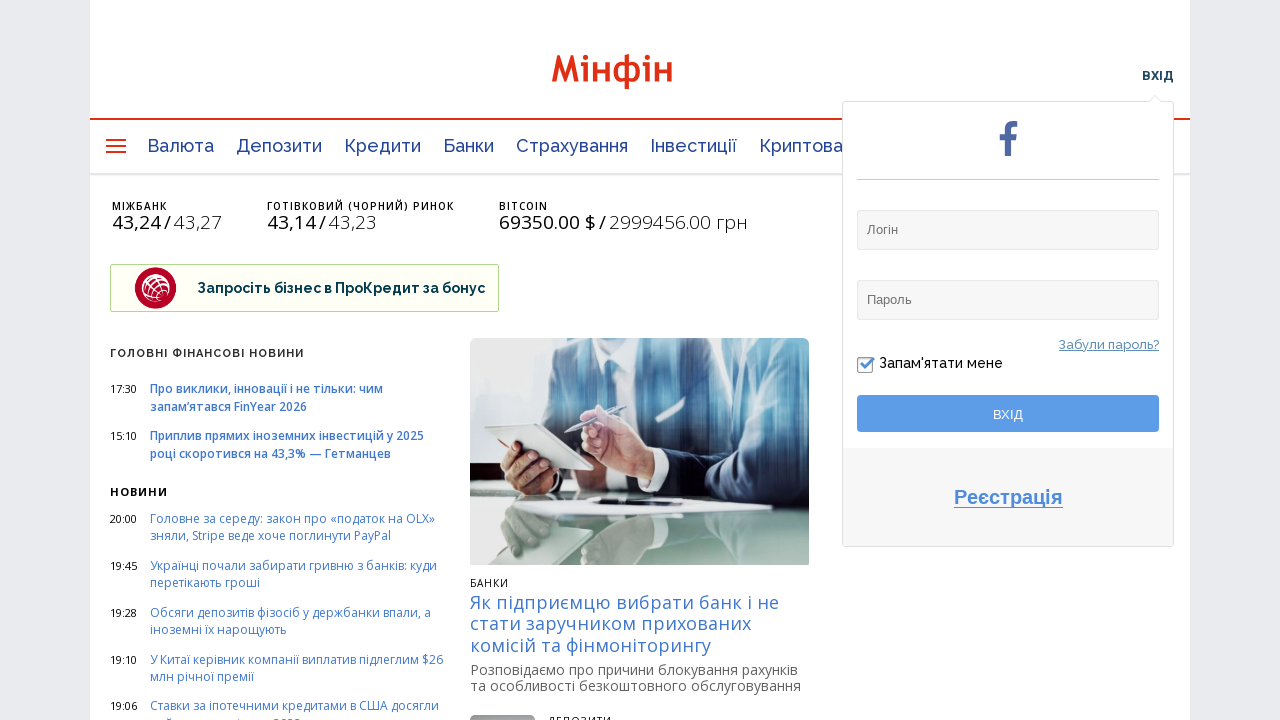